Tests login form validation by entering an invalid password and verifying the error message is displayed

Starting URL: http://the-internet.herokuapp.com/login

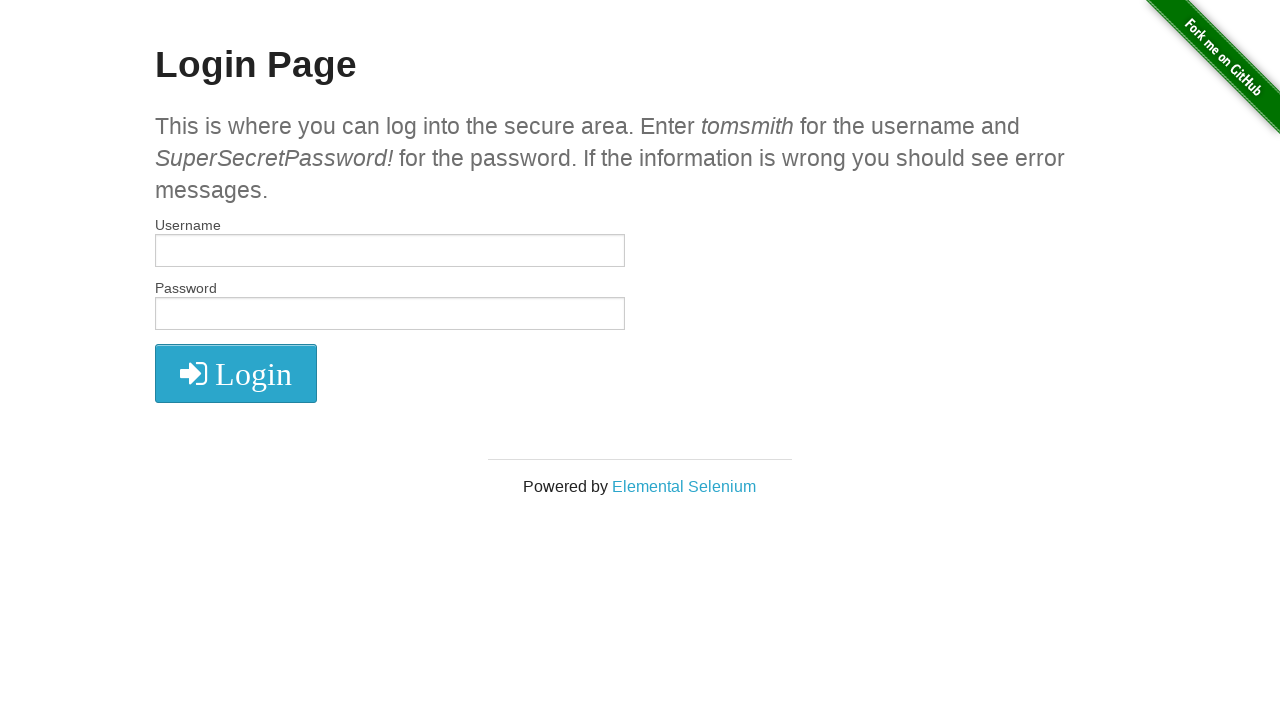

Entered valid username 'tomsmith' in username field on input[name='username']
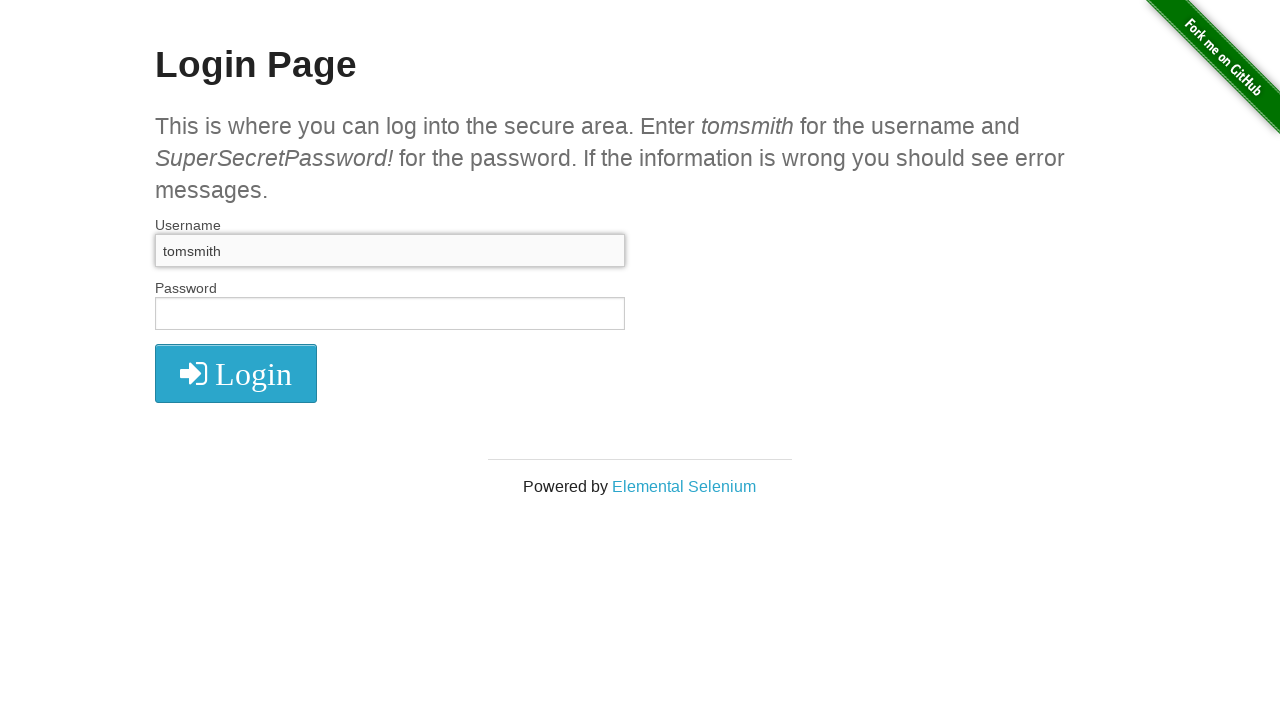

Entered invalid password 'SuperSecretPassword' in password field on input[type='password']
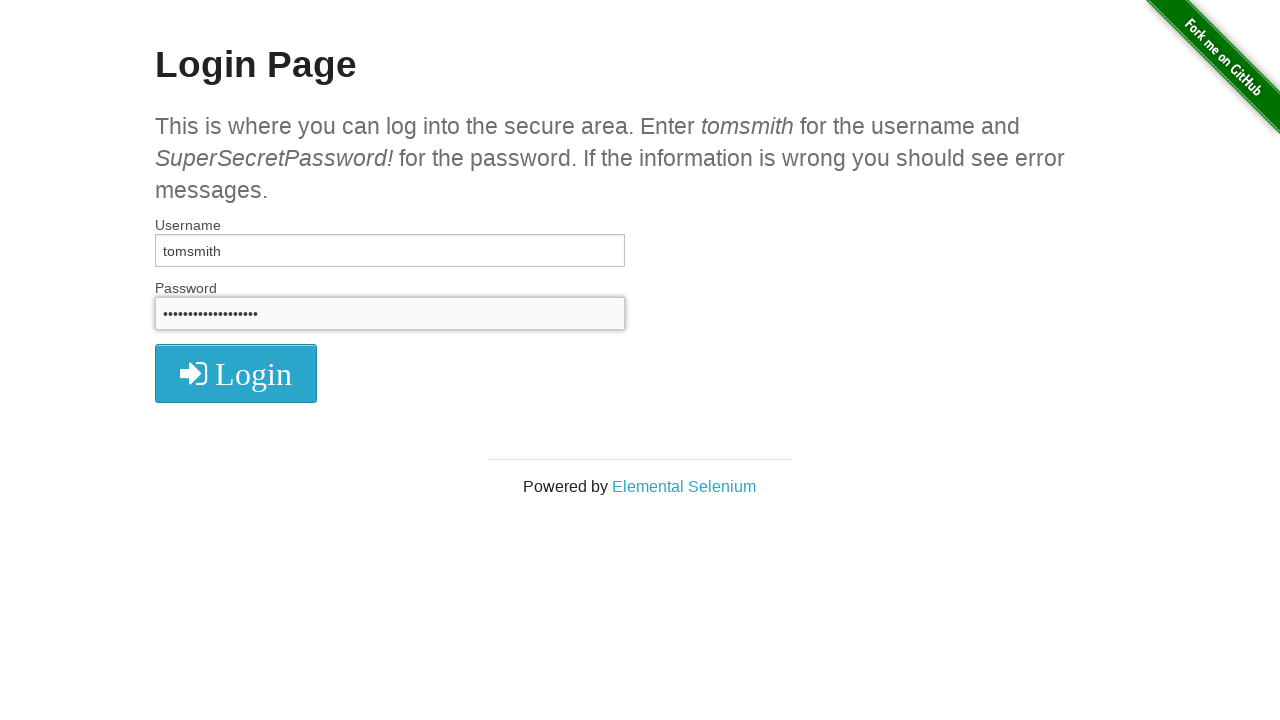

Clicked login button to submit form at (236, 373) on button[type='submit']
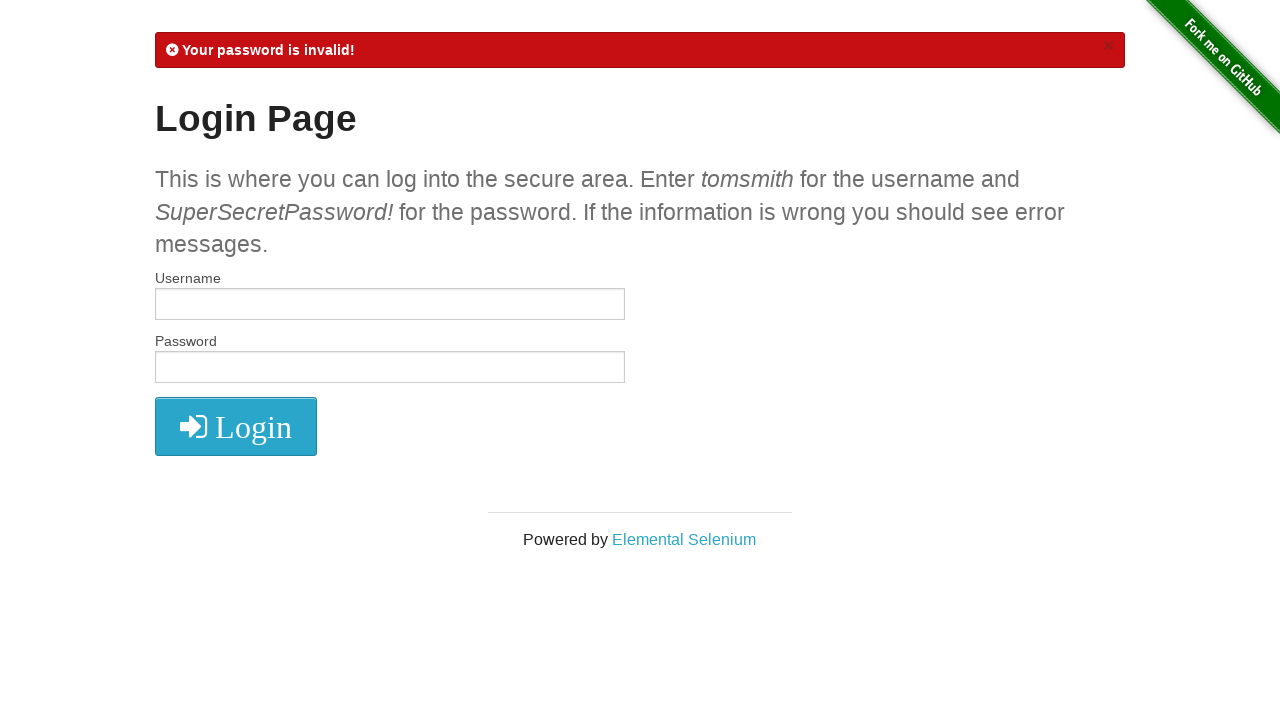

Password error message displayed on login form
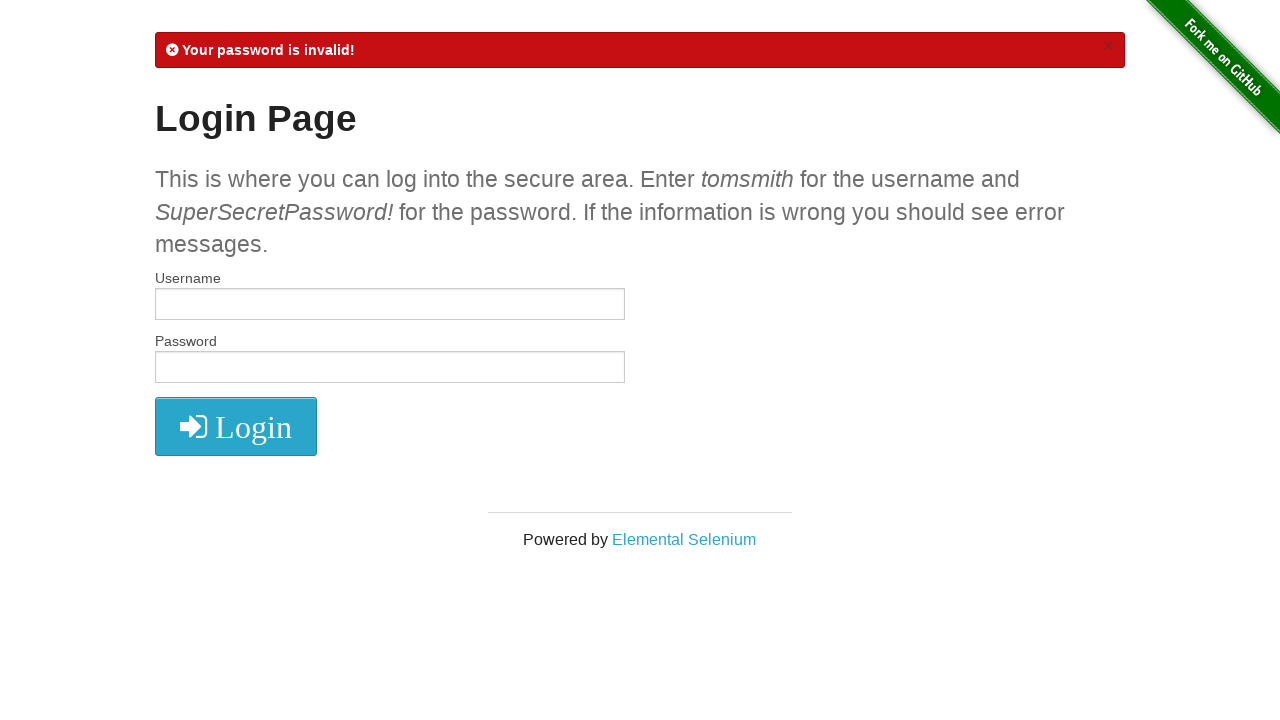

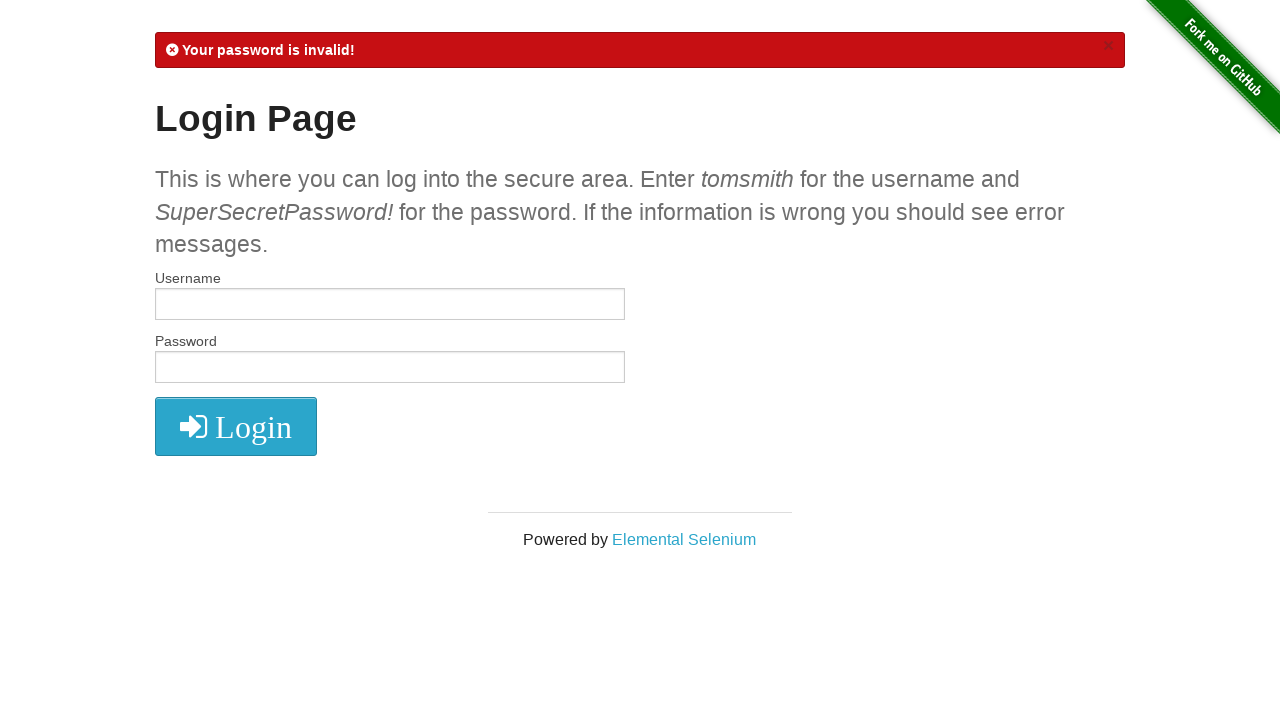